Tests making no changes to a todo and discarding the edit by pressing Escape, verifying original text remains.

Starting URL: https://todomvc.com/examples/typescript-angular/#/

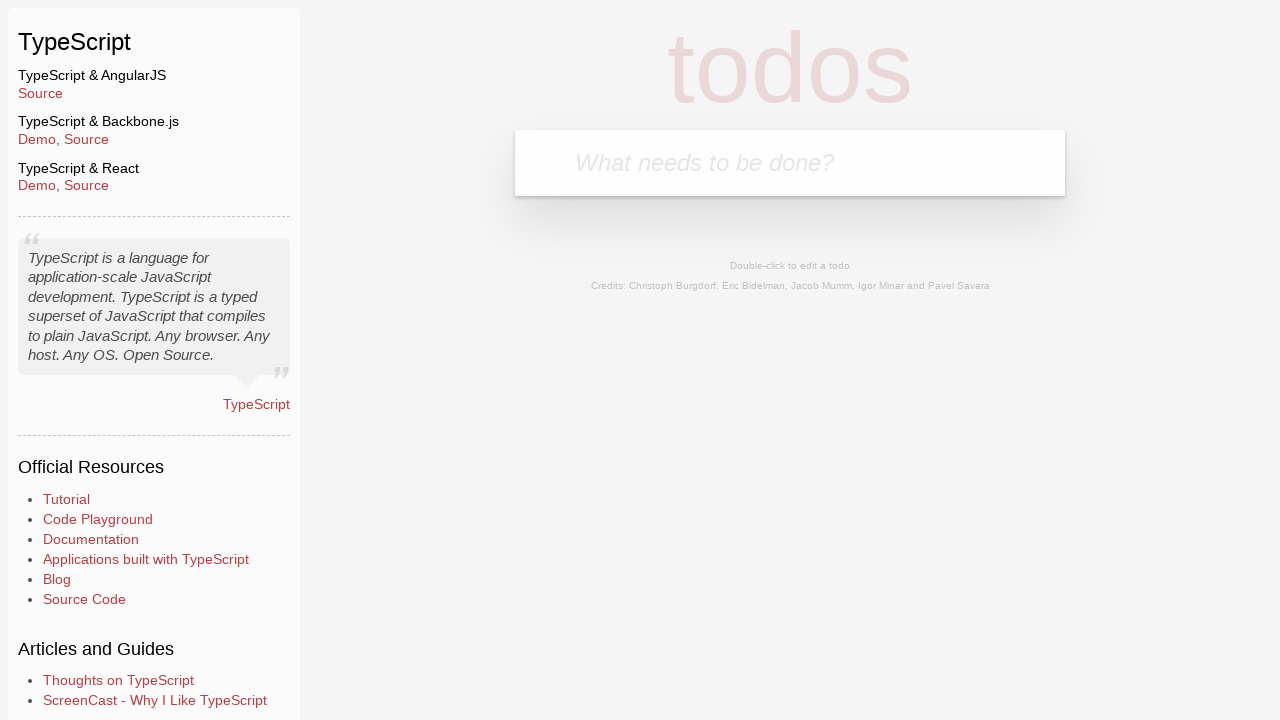

Filled new todo input with 'Lorem' on .new-todo
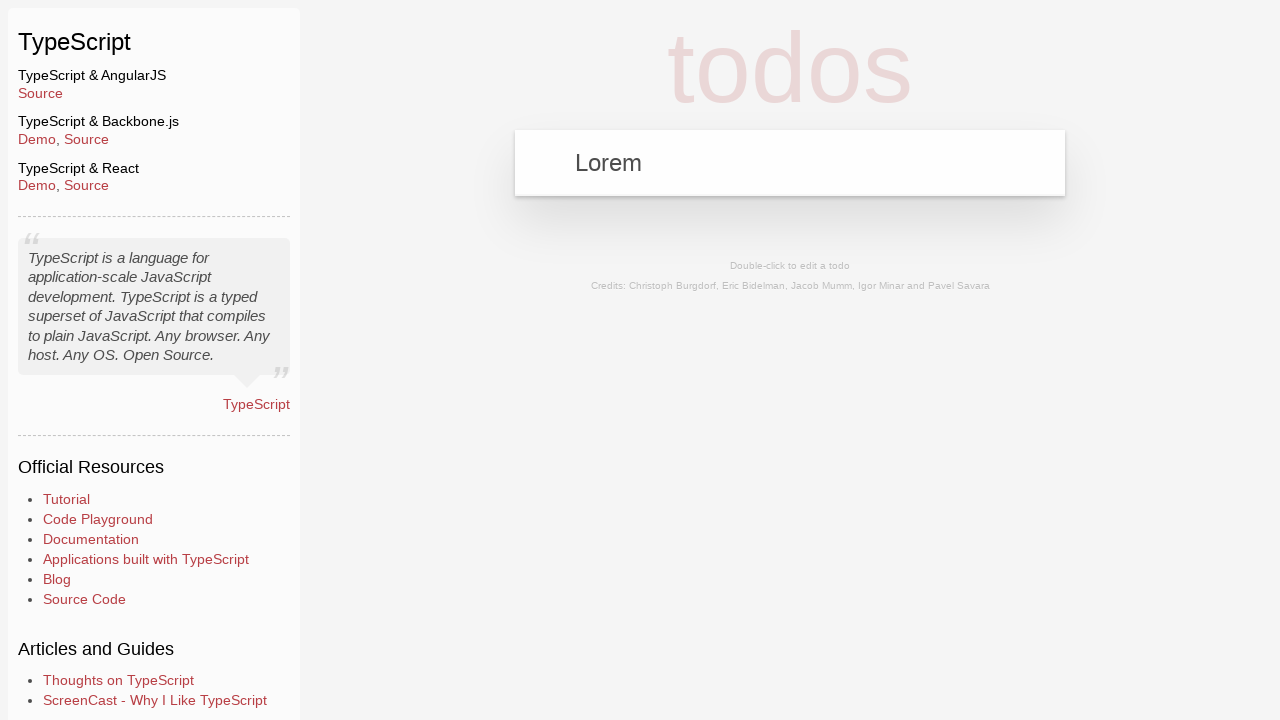

Pressed Enter to add the todo on .new-todo
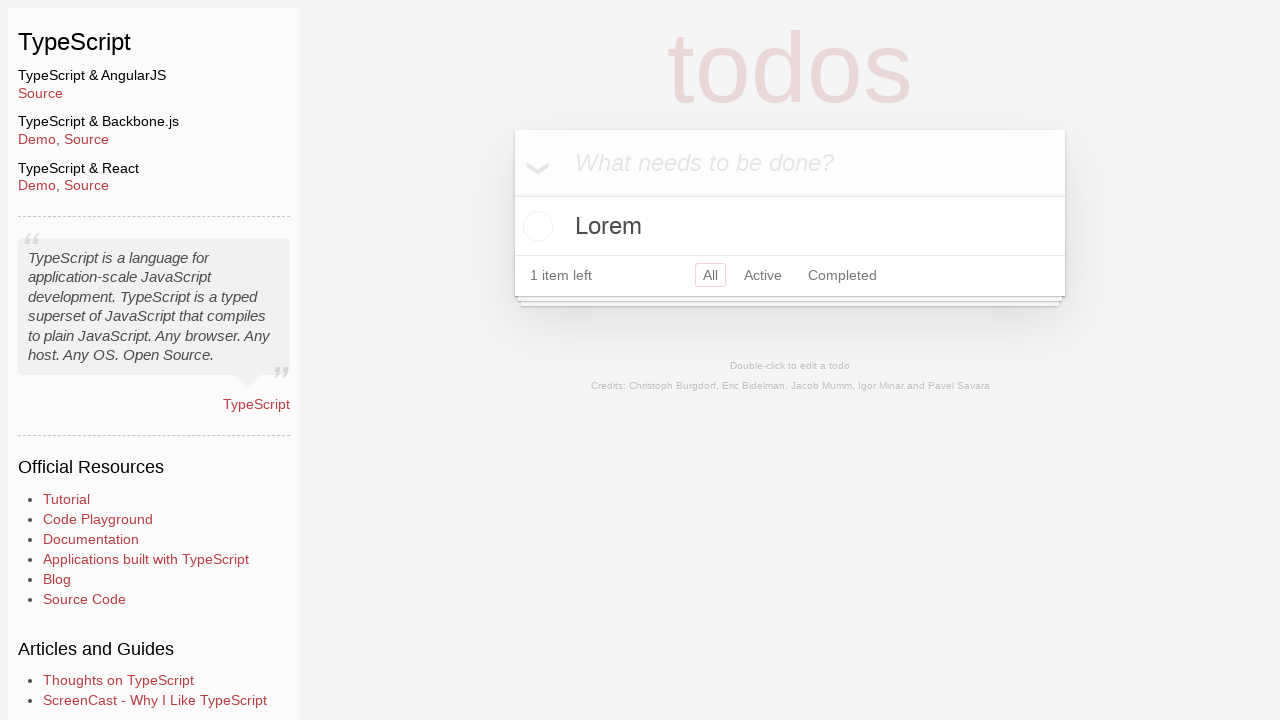

Double-clicked on todo text to enter edit mode at (790, 226) on text=Lorem
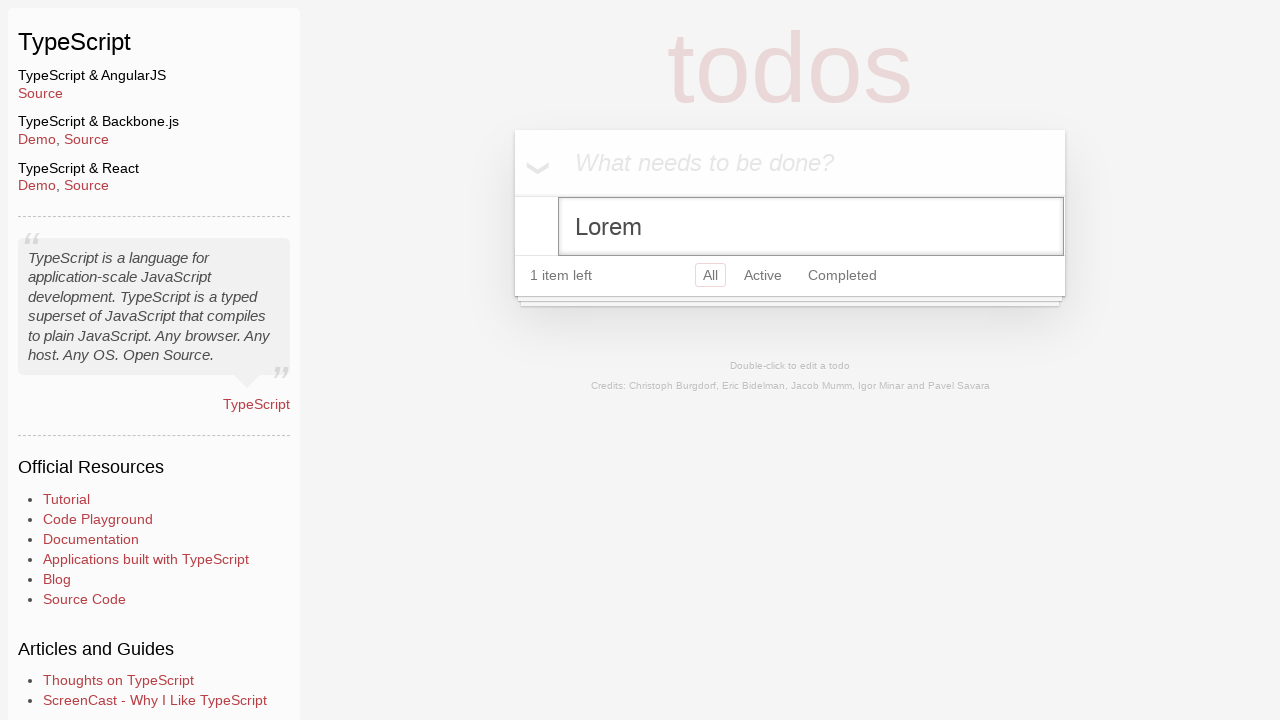

Filled edit field with 'Ipsum' on .edit
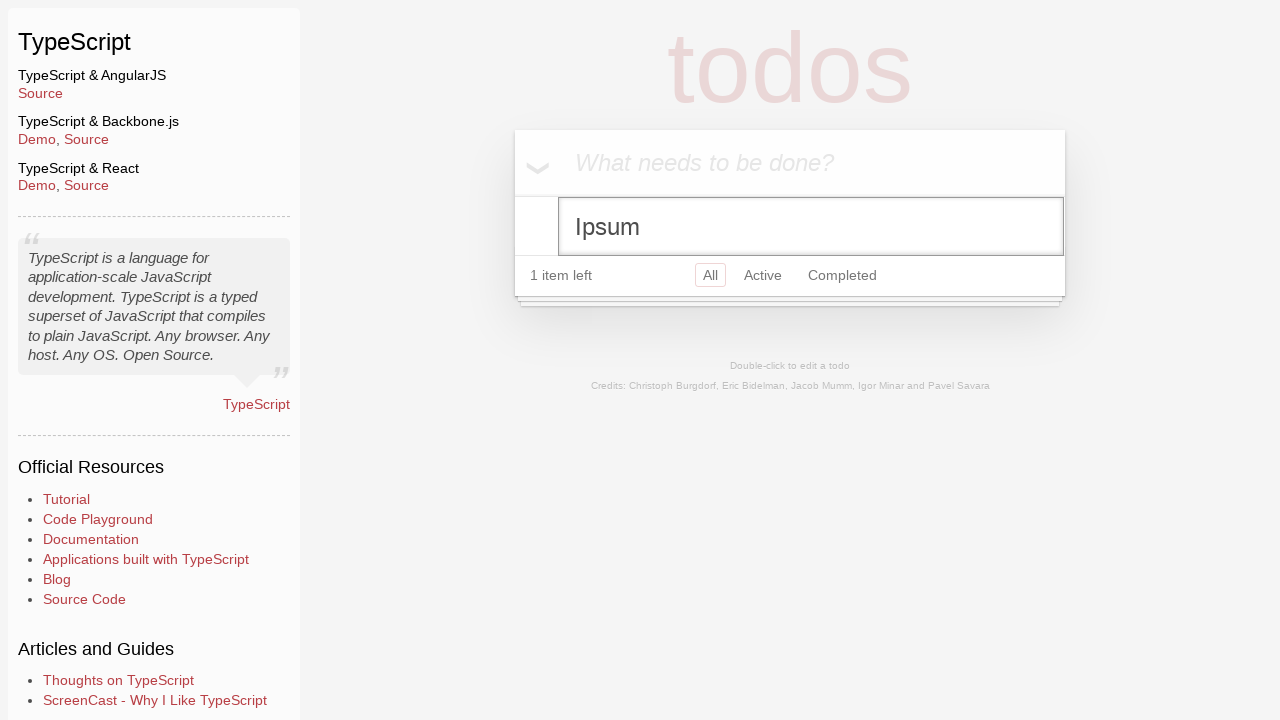

Pressed Escape to discard changes and exit edit mode on .edit
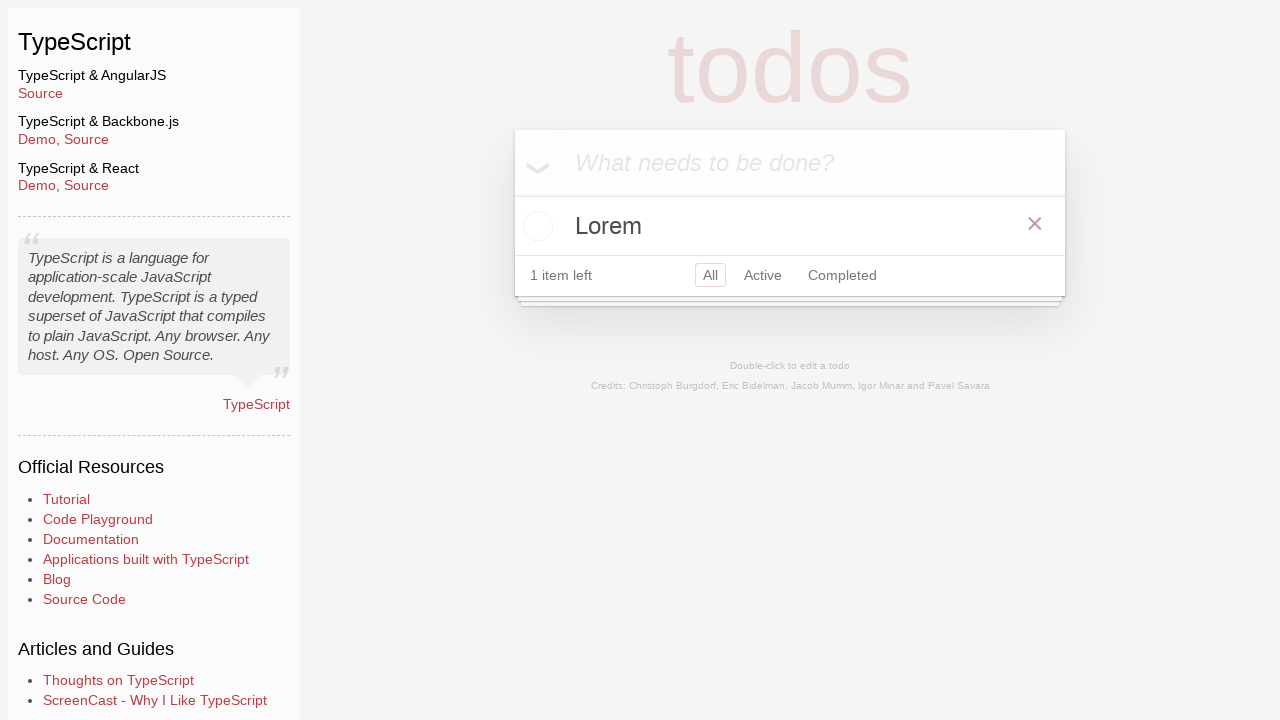

Verified original todo text 'Lorem' is still visible
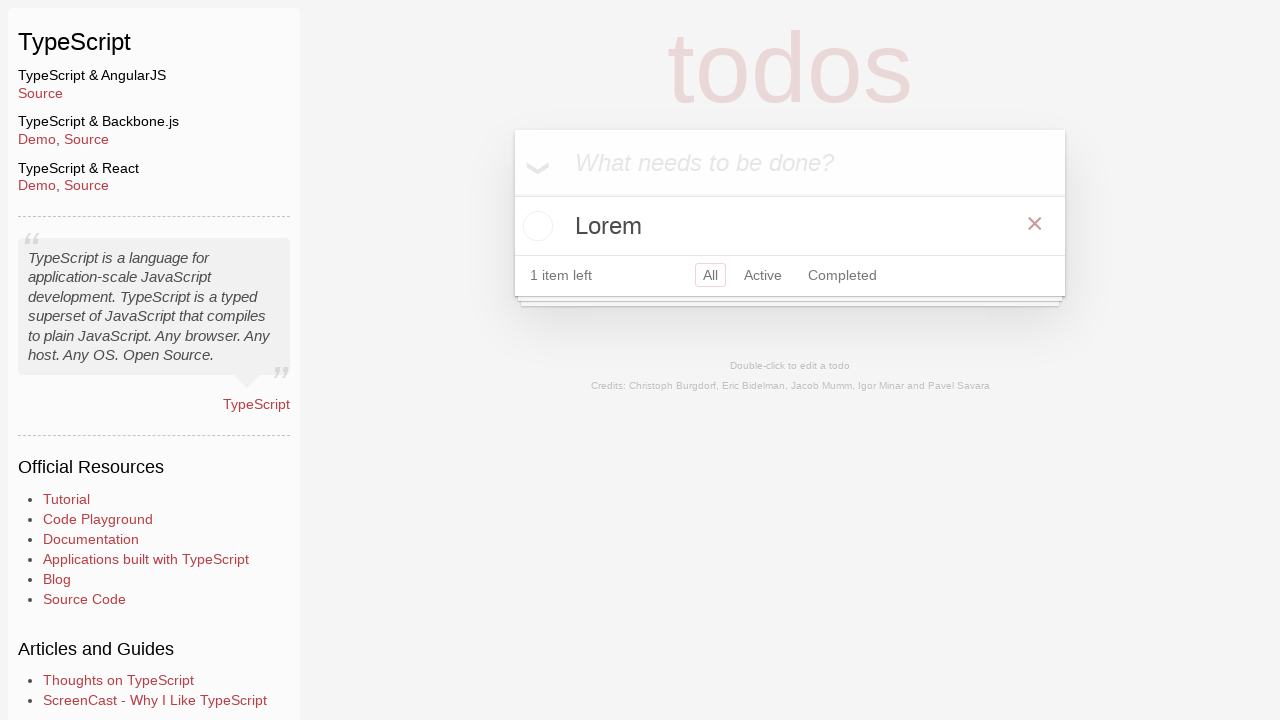

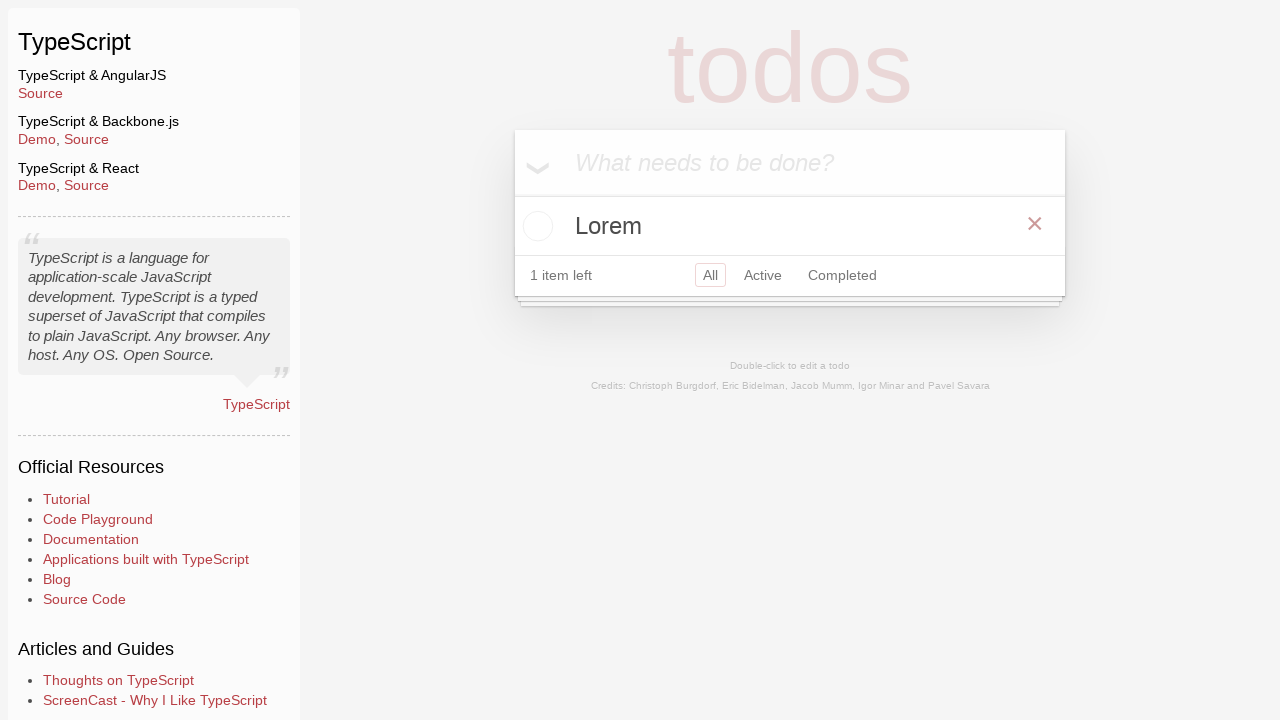